Tests navigation to the Broken Images page and back

Starting URL: https://the-internet.herokuapp.com

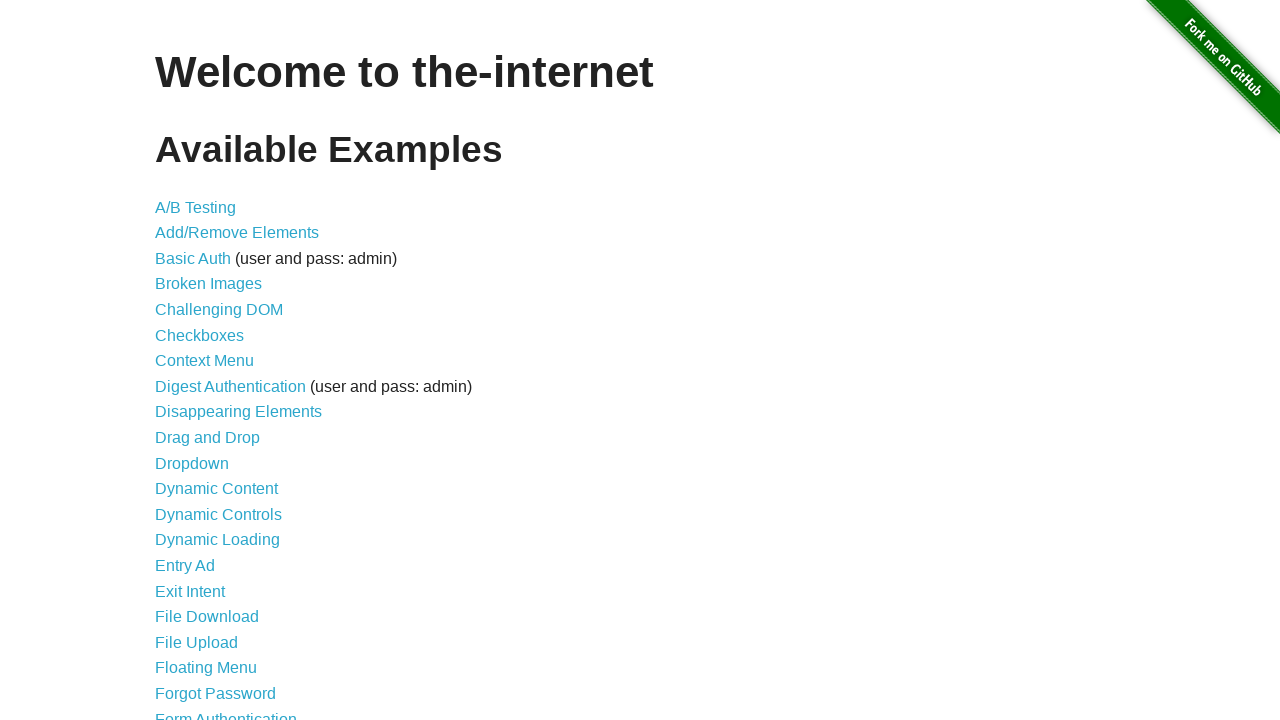

Clicked on Broken Images link at (208, 284) on xpath=//*[@id="content"]/ul/li[4]/a
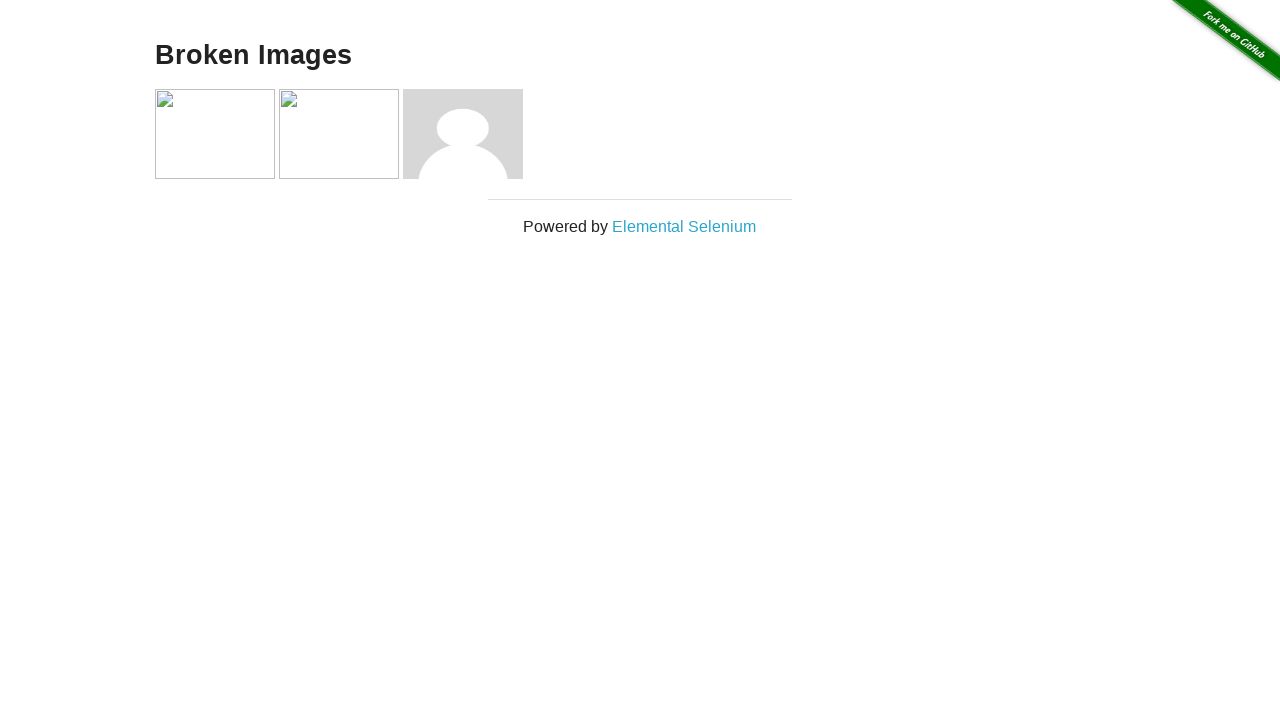

Broken Images page loaded
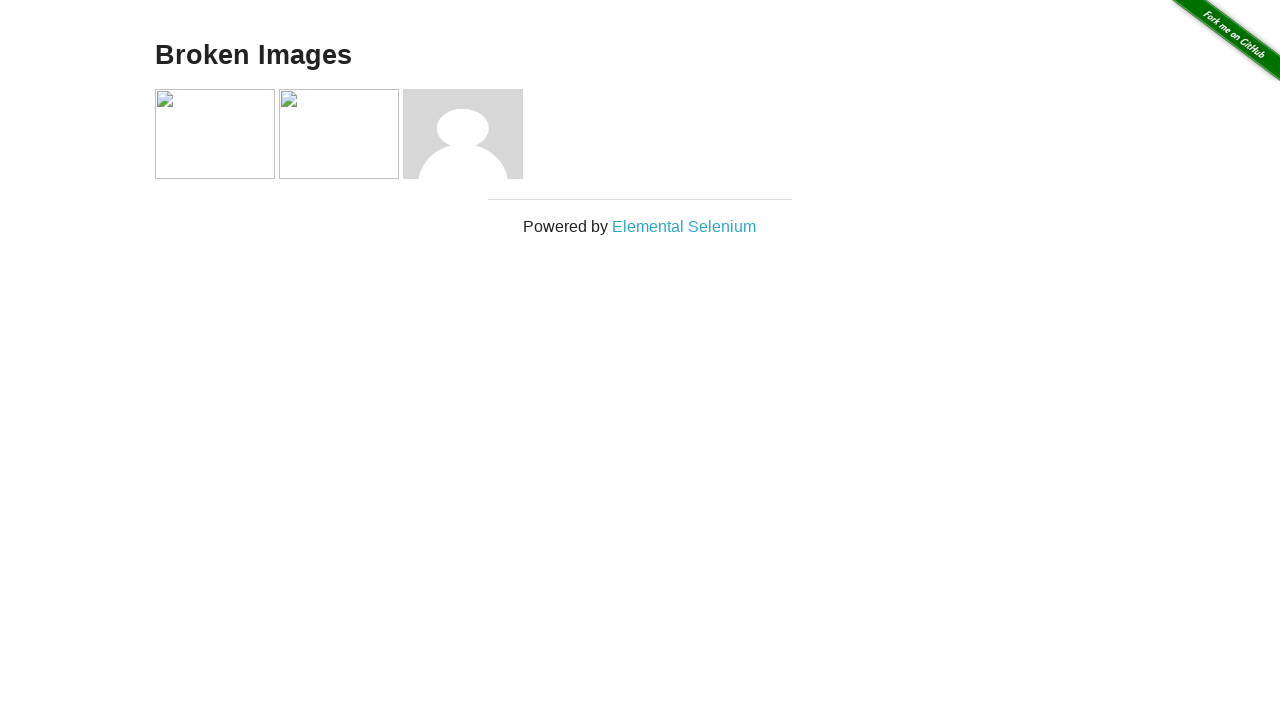

Navigated back to the-internet.herokuapp.com
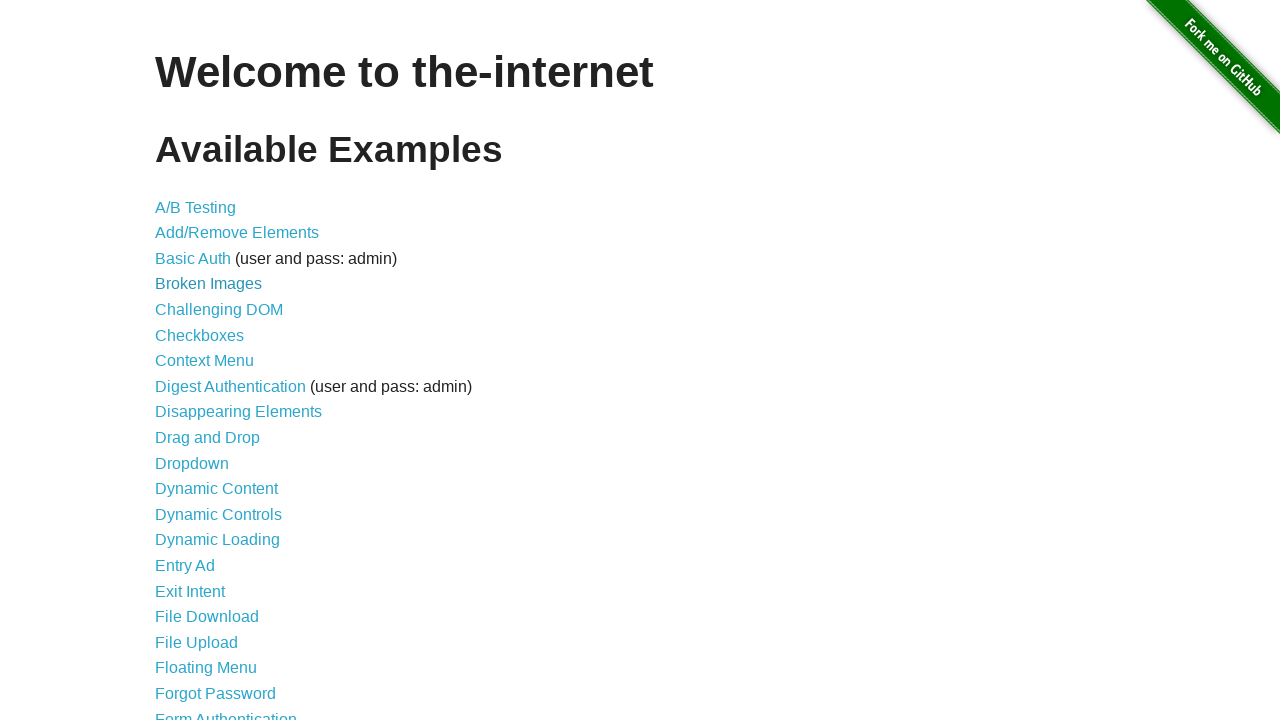

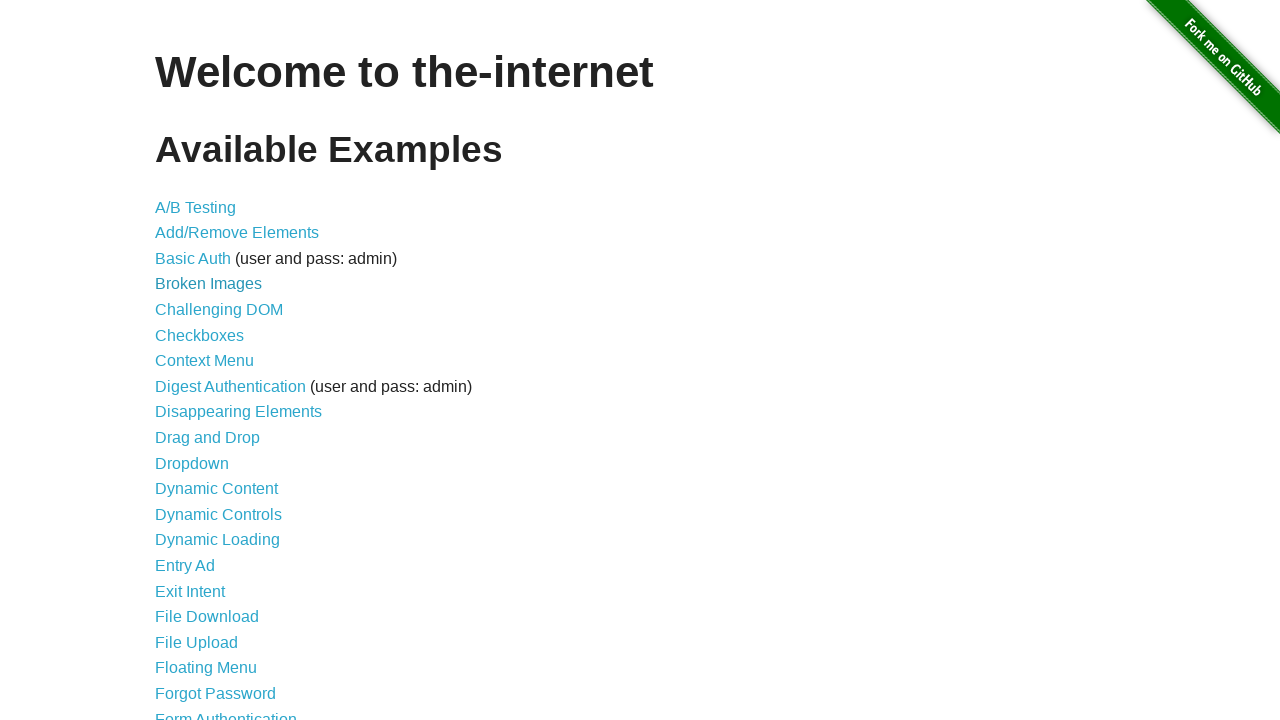